Navigates to the All Courses page and counts the number of courses displayed, verifying there are 3 courses

Starting URL: https://alchemy.hguy.co/lms

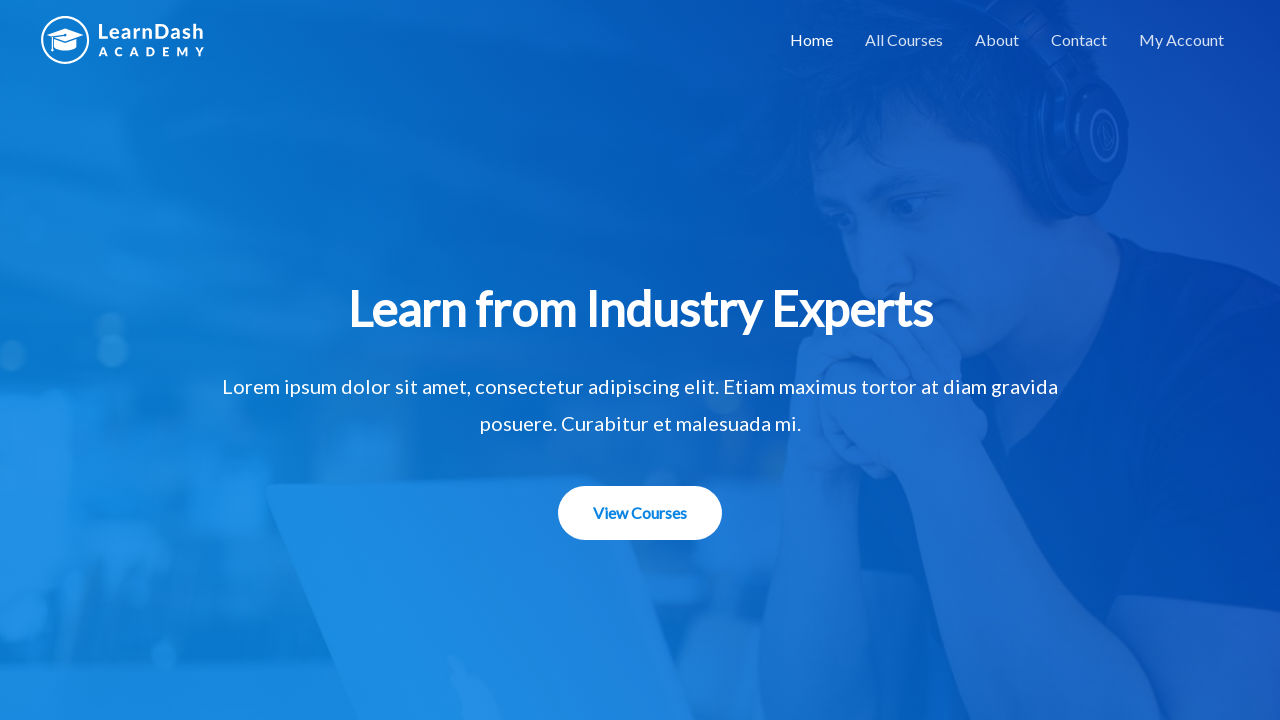

Clicked on the 'All Courses' link at (904, 40) on text=All Courses
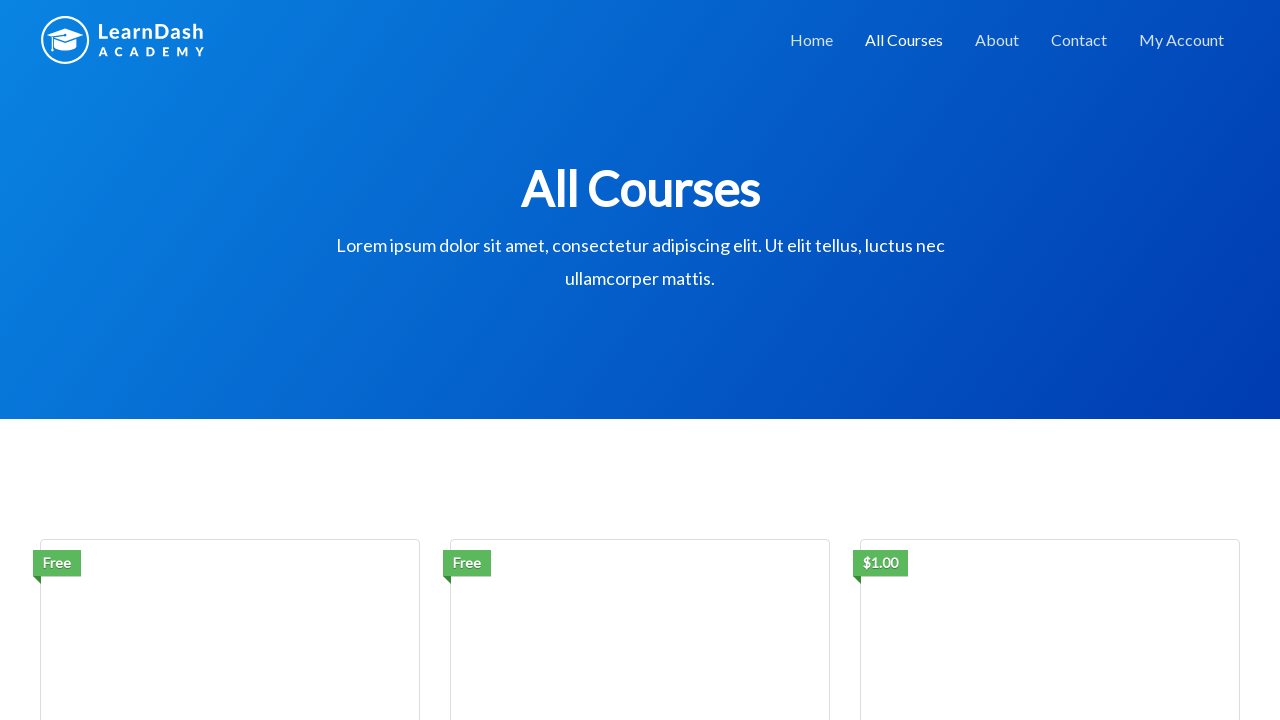

Course list loaded successfully
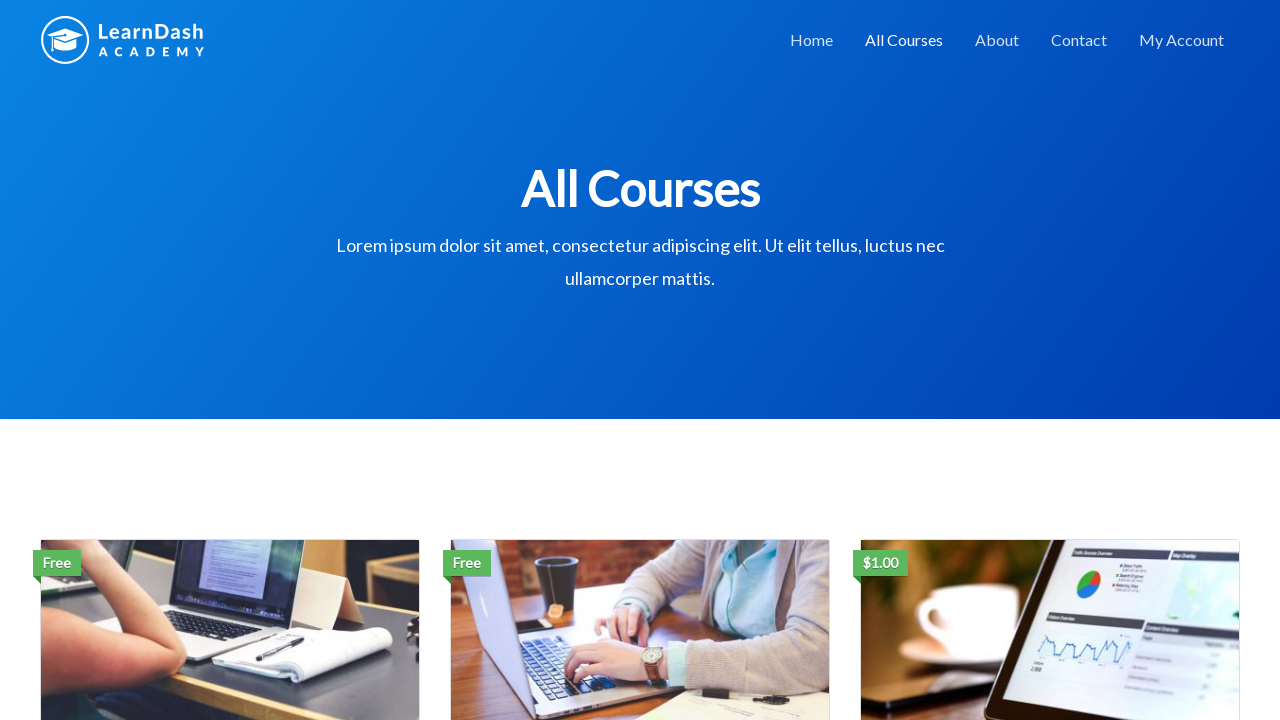

Retrieved all course elements - found 3 courses
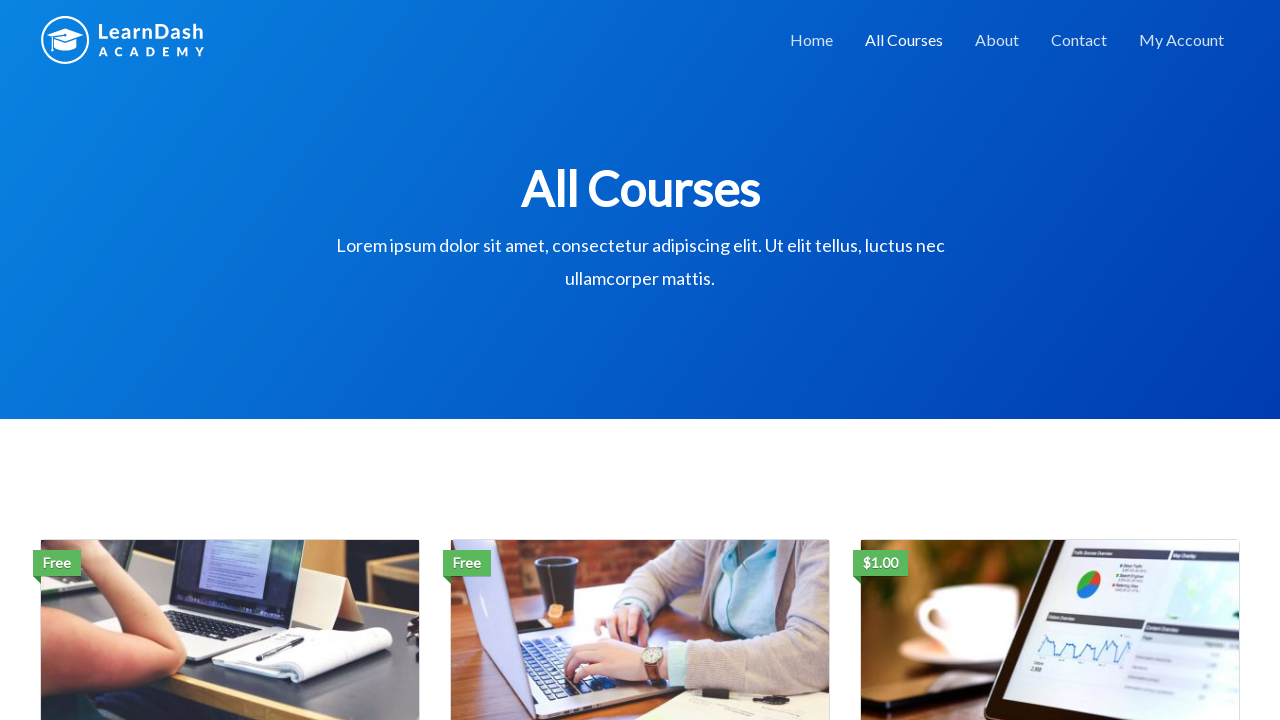

Verified that exactly 3 courses are displayed
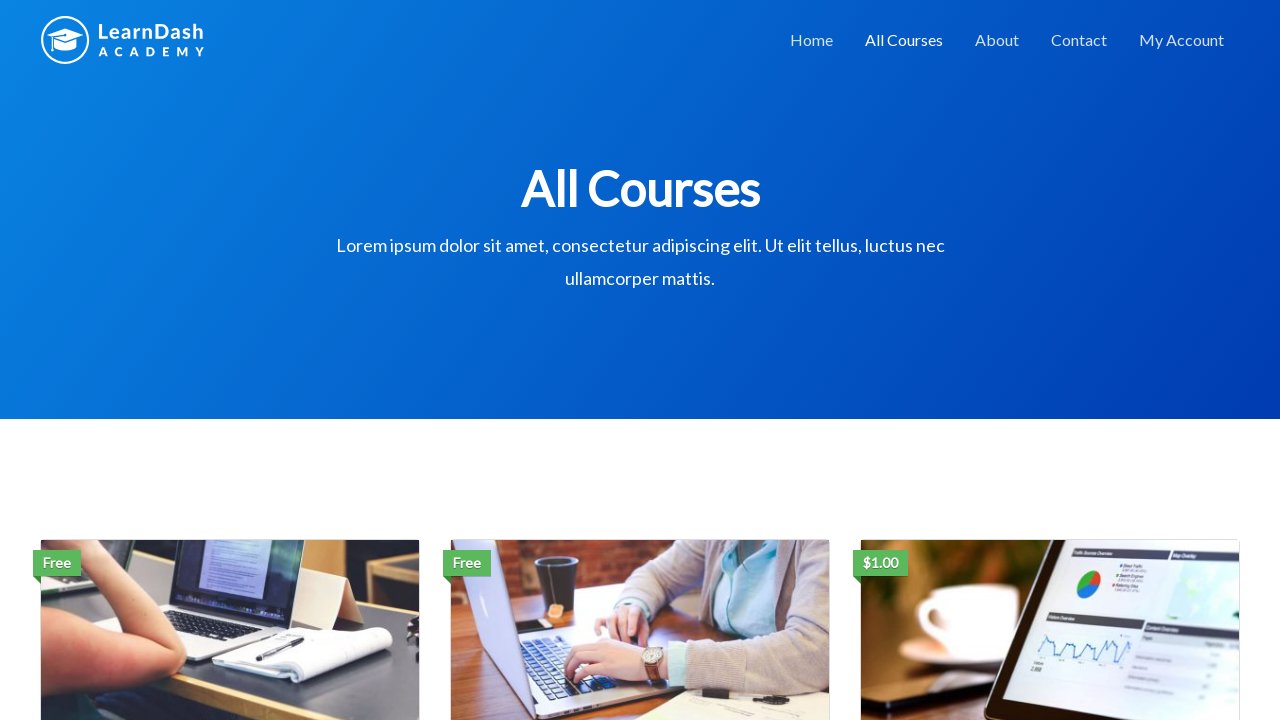

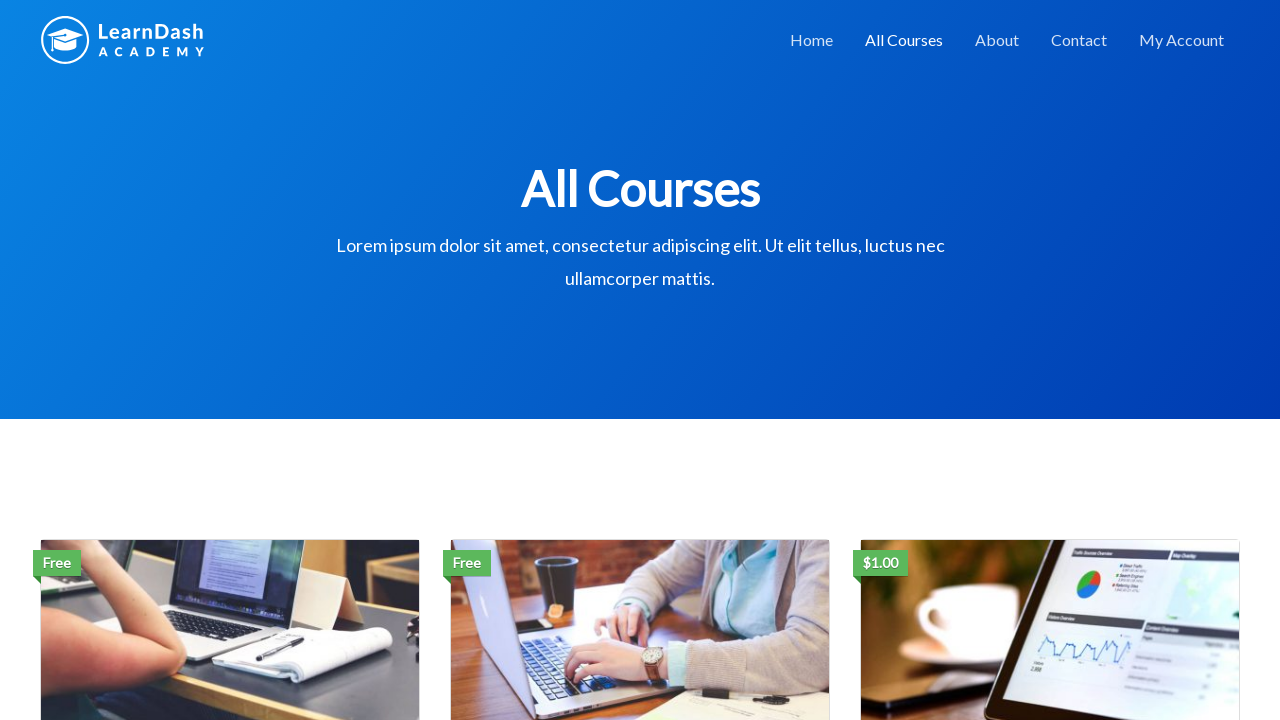